Tests window switching functionality by clicking a link that opens a new window and verifying content in the new window

Starting URL: https://the-internet.herokuapp.com/iframe

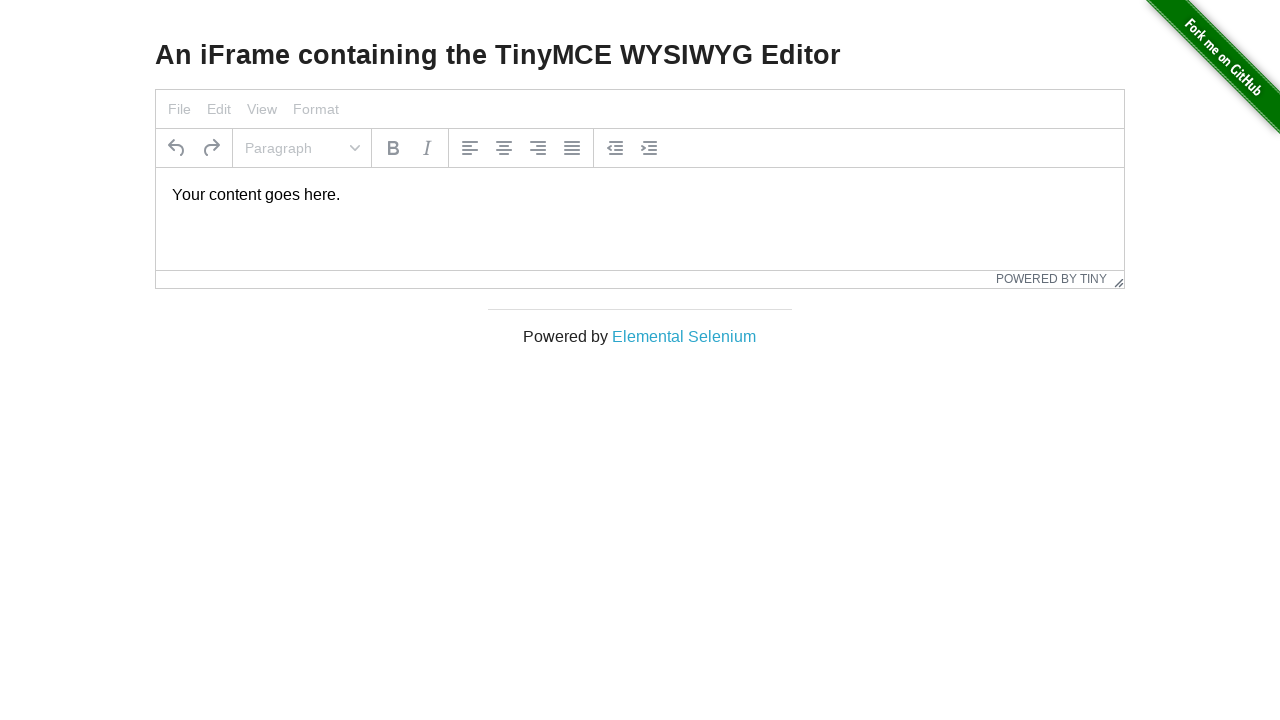

Clicked on 'Elemental Selenium' link to open new window at (684, 336) on a:has-text('Elemental Selenium')
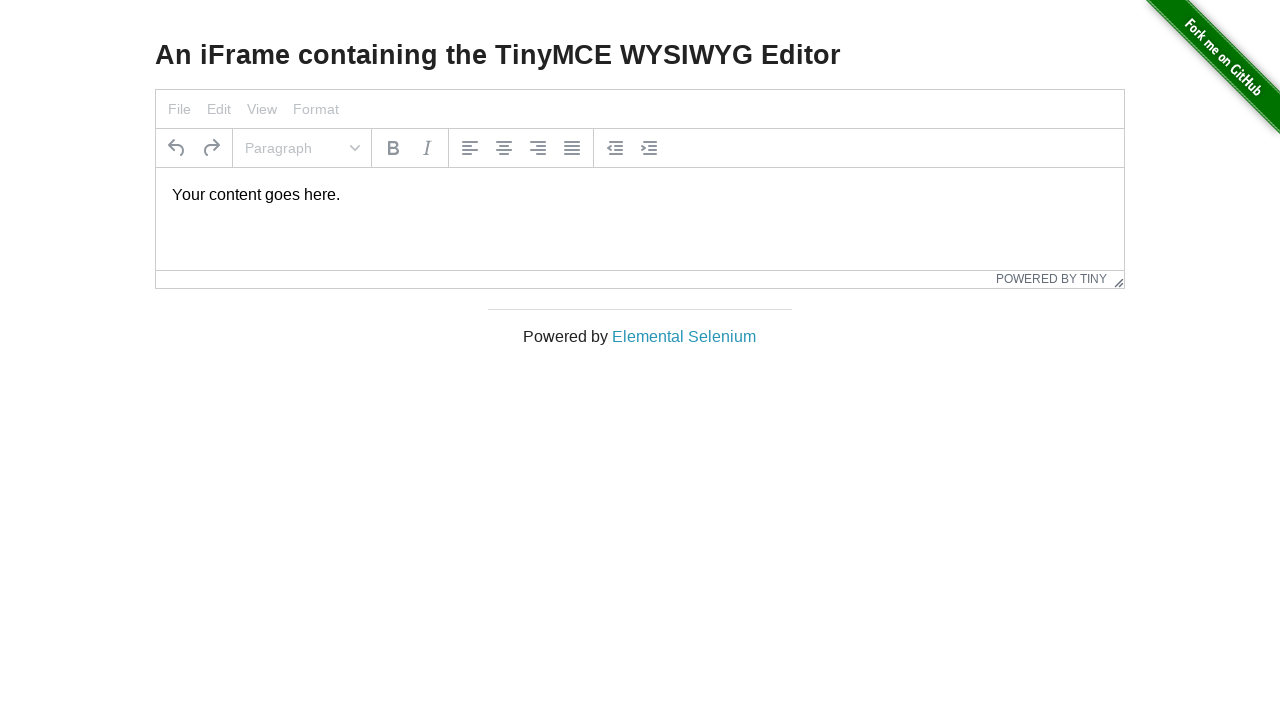

New window opened and captured
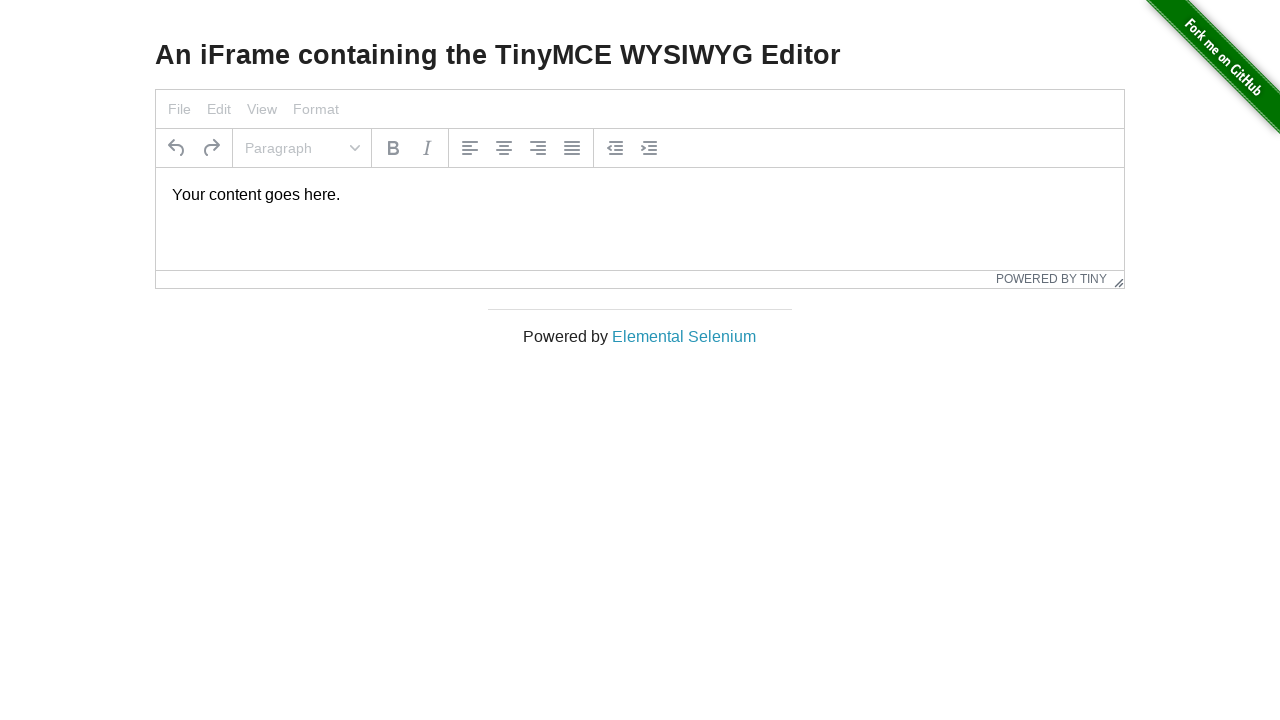

New window finished loading
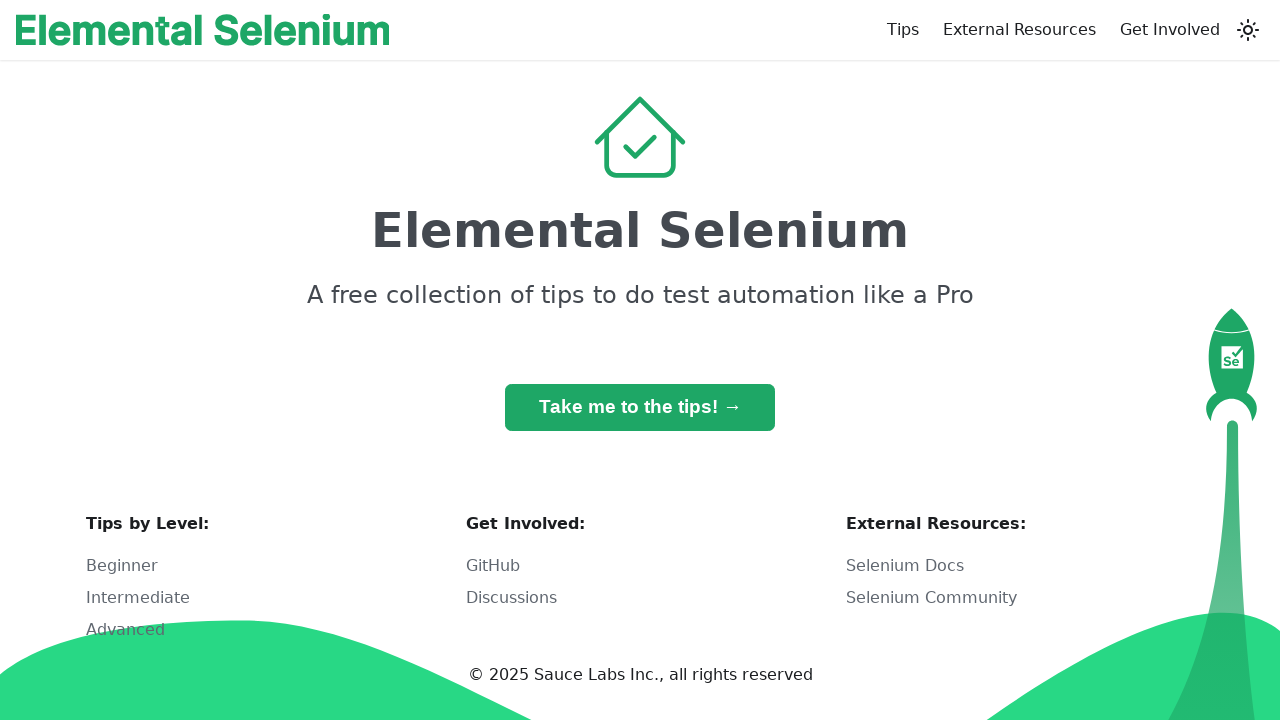

Retrieved h1 text: 'Elemental Selenium'
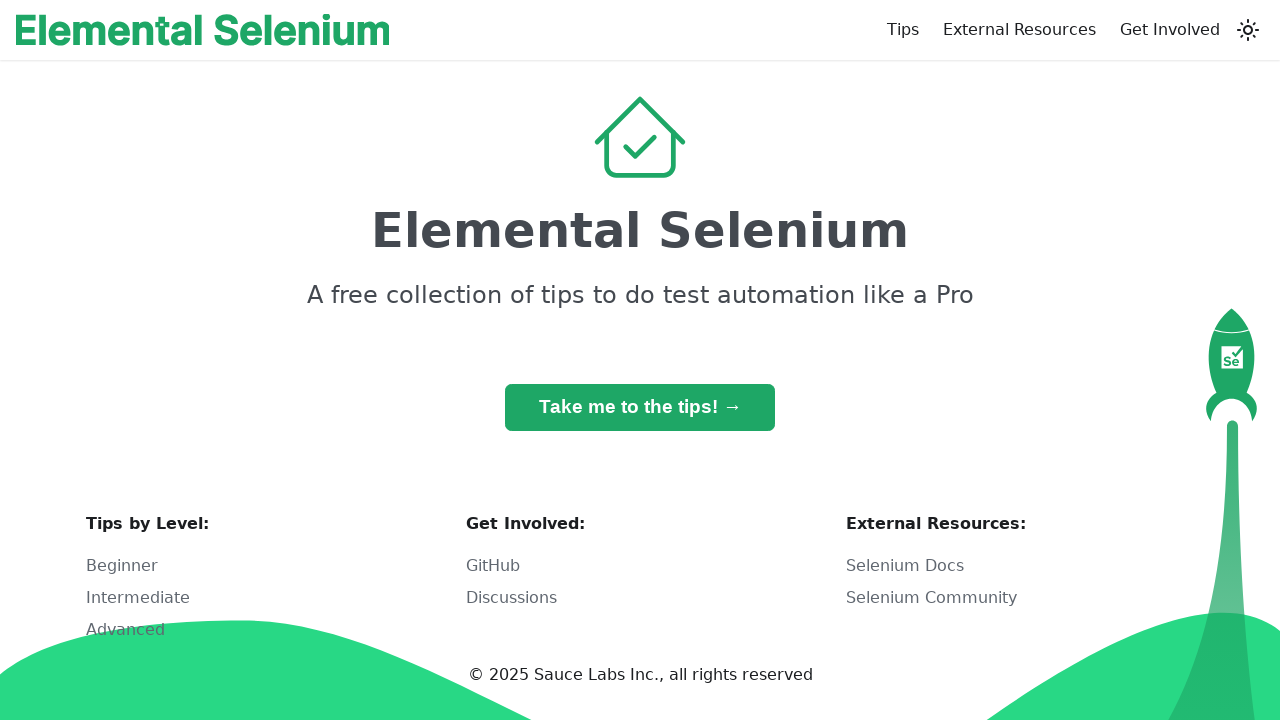

Verified h1 text matches 'Elemental Selenium'
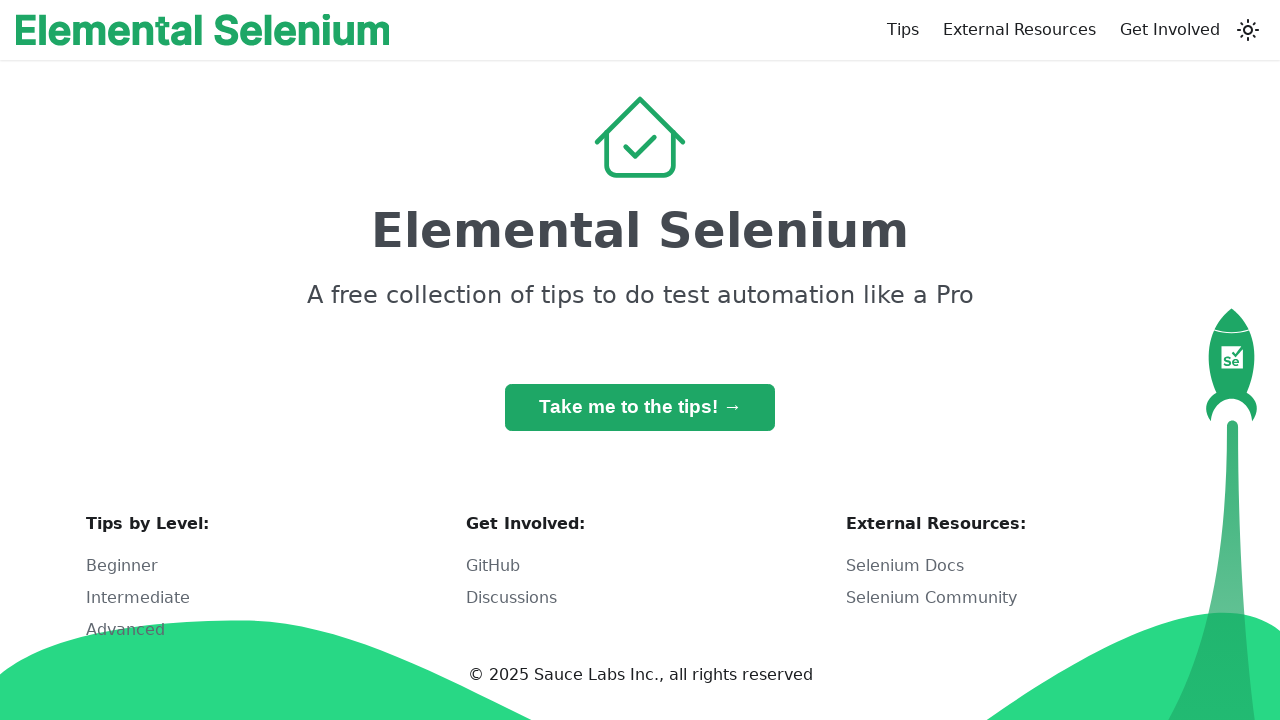

Closed the new window
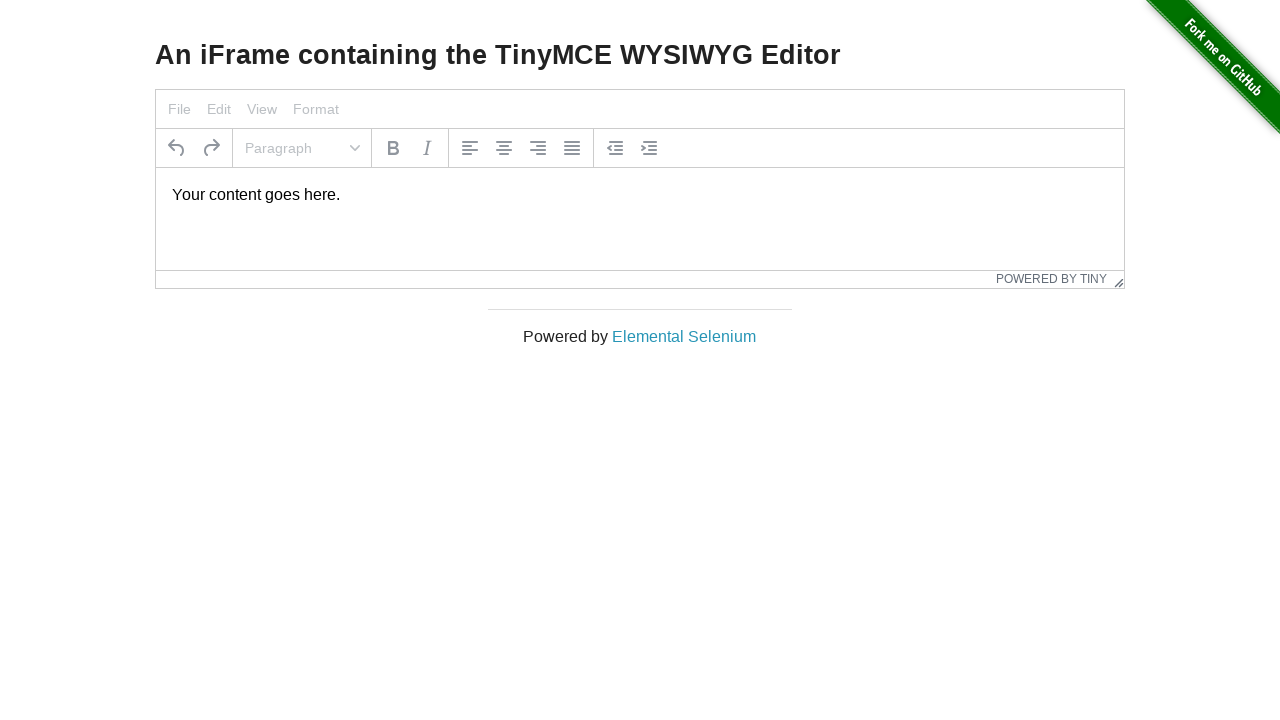

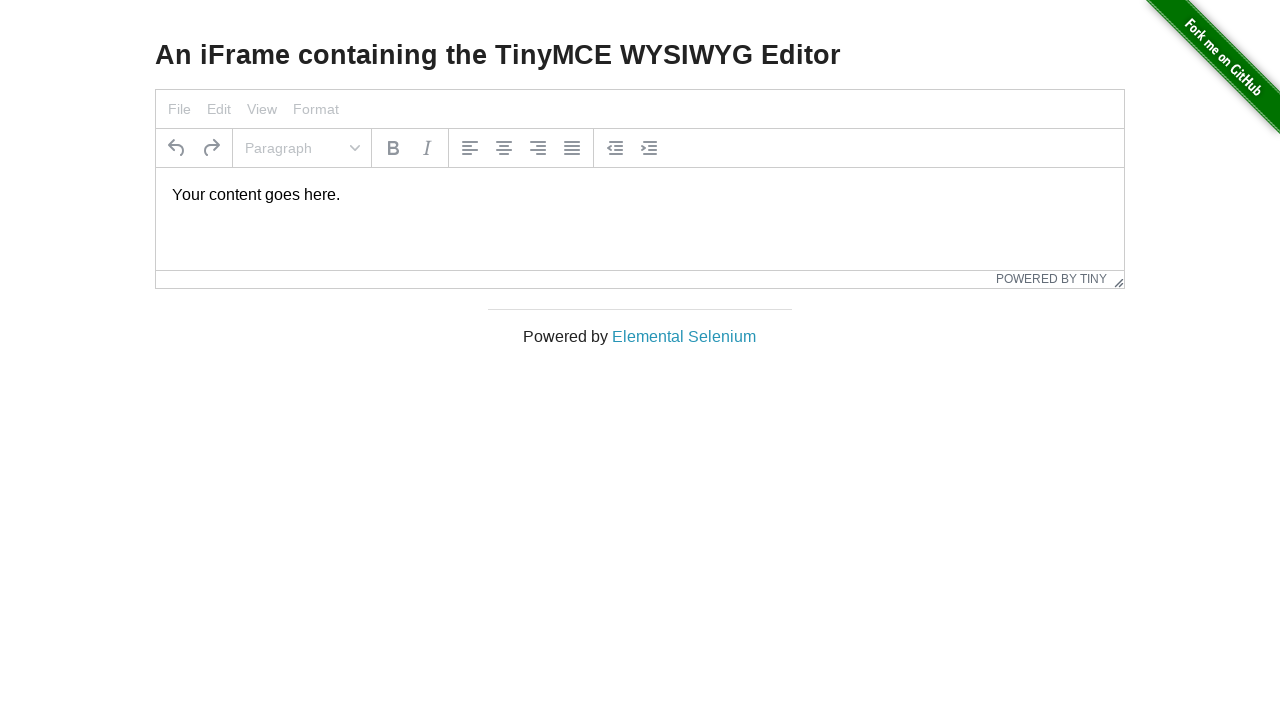